Tests slider interaction by clicking at a specific offset position on the slider element

Starting URL: https://demoqa.com/slider/

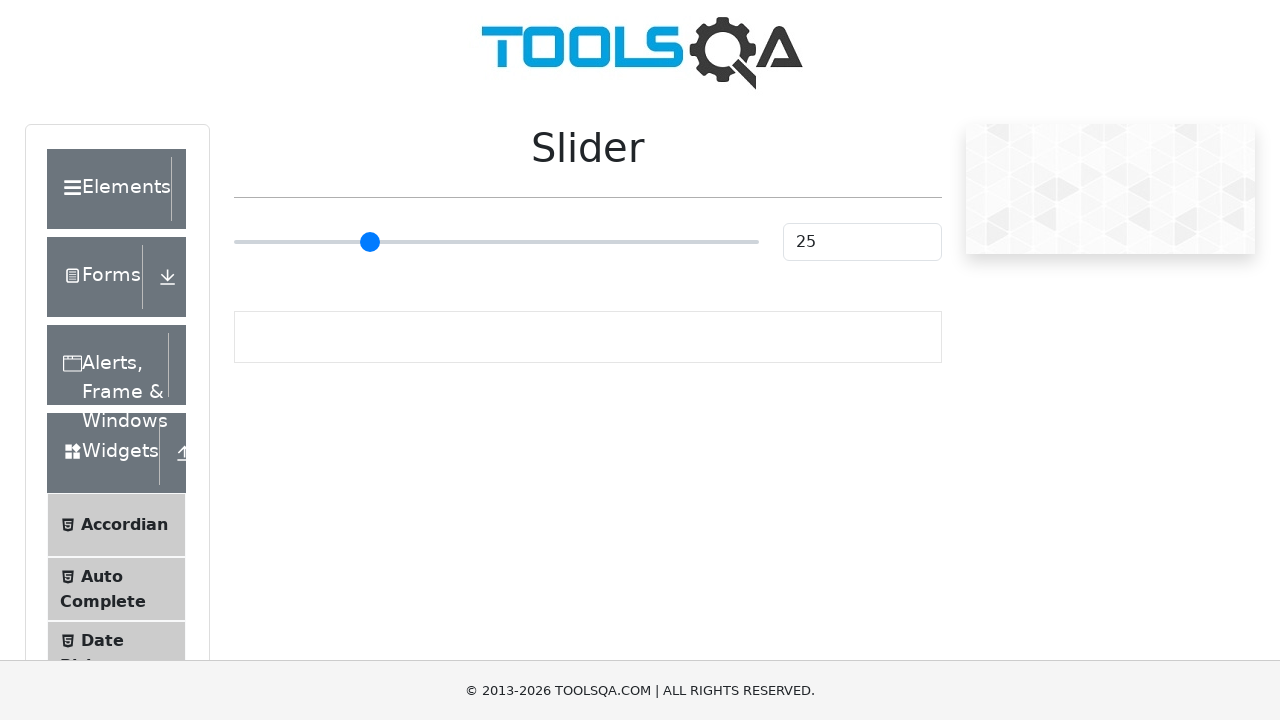

Located slider element with ID 'slider'
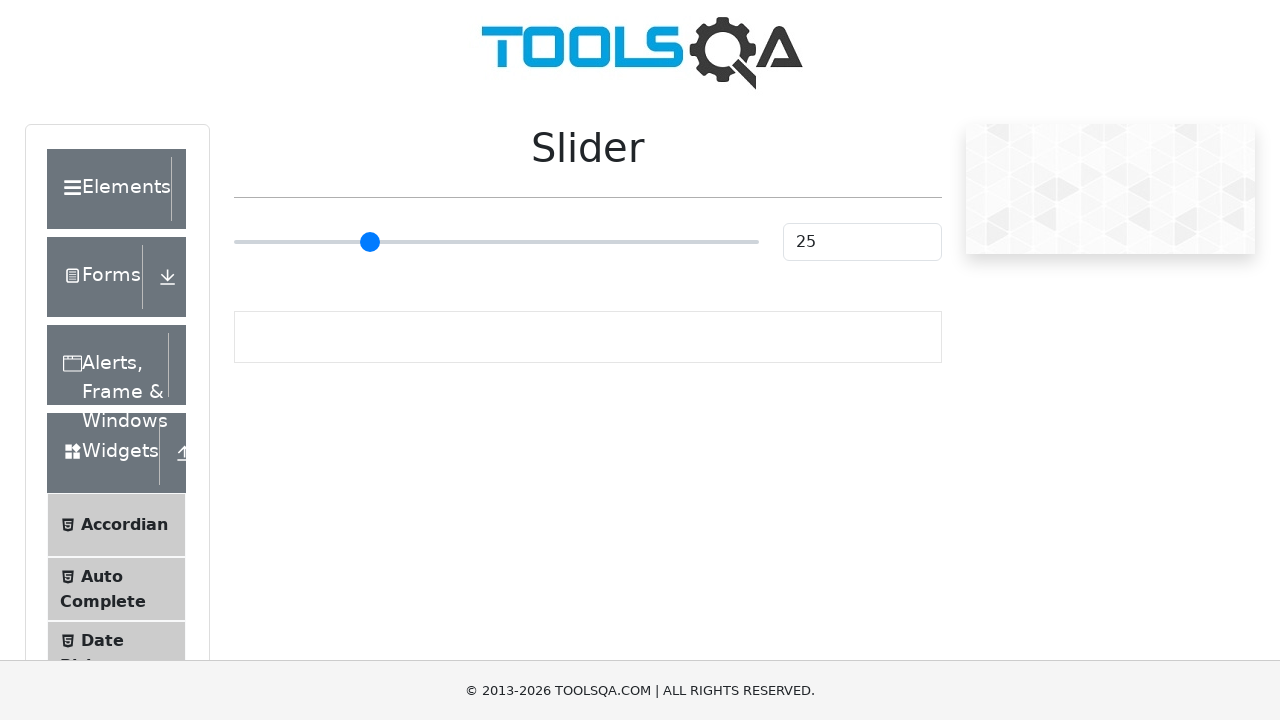

Clicked slider at 50px offset from left edge at (284, 223) on #slider
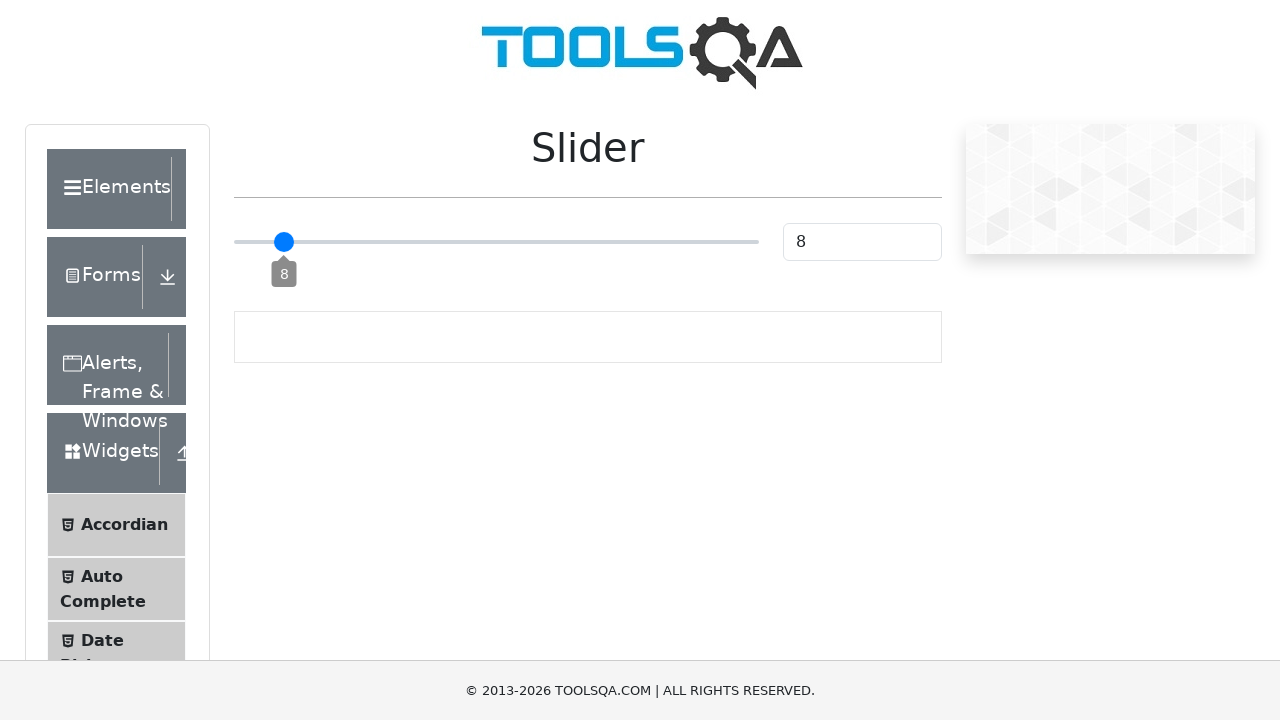

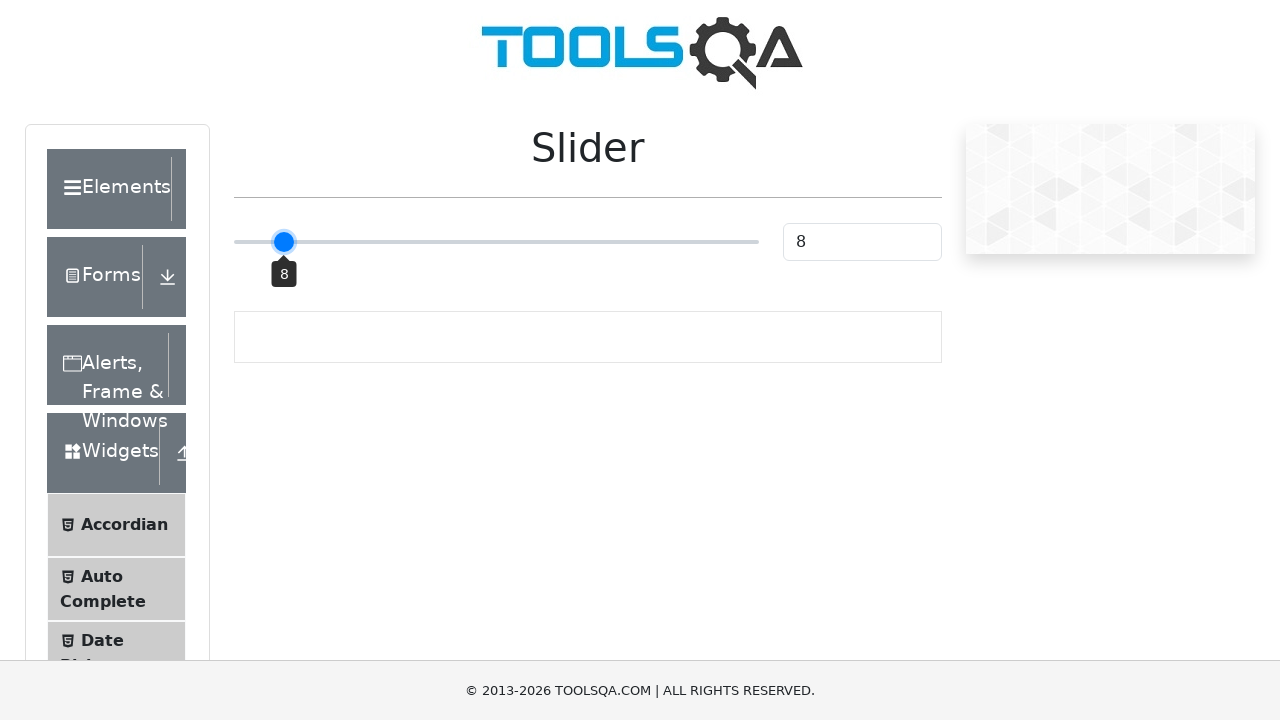